Navigates to wisequarter.com and verifies the page loads by checking the URL and title are accessible

Starting URL: https://www.wisequarter.com

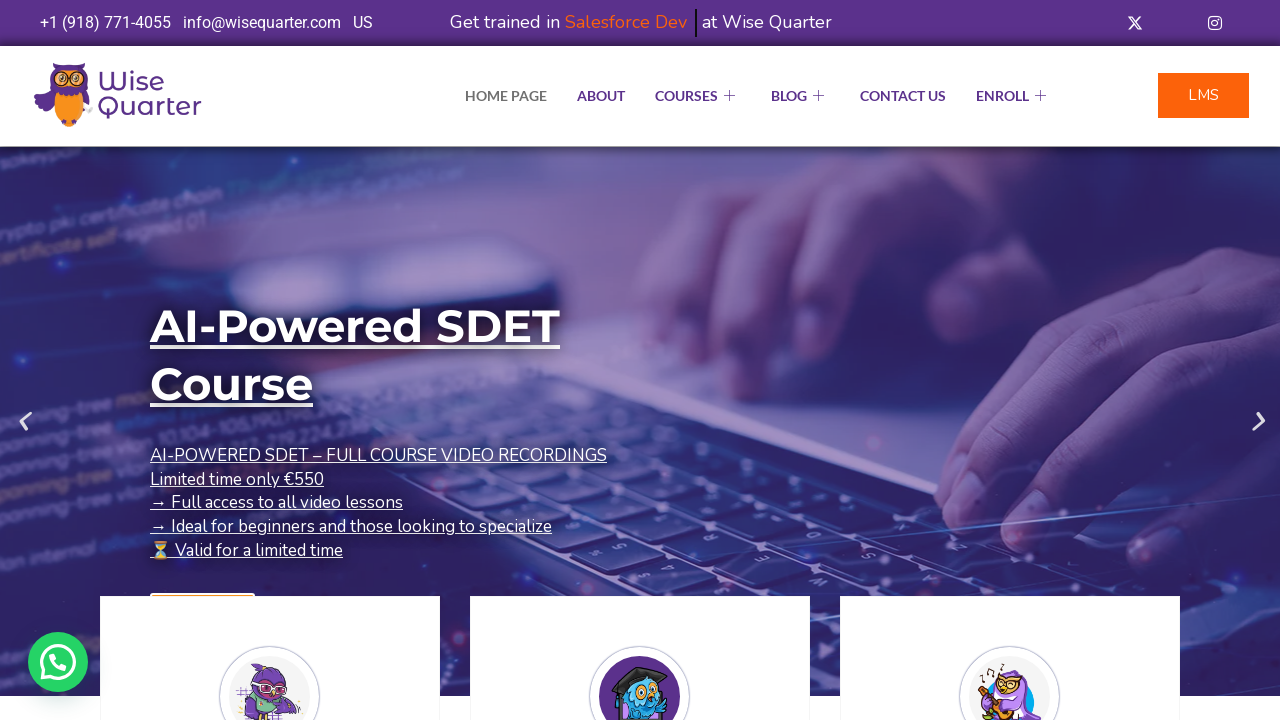

Waited for page to reach domcontentloaded state
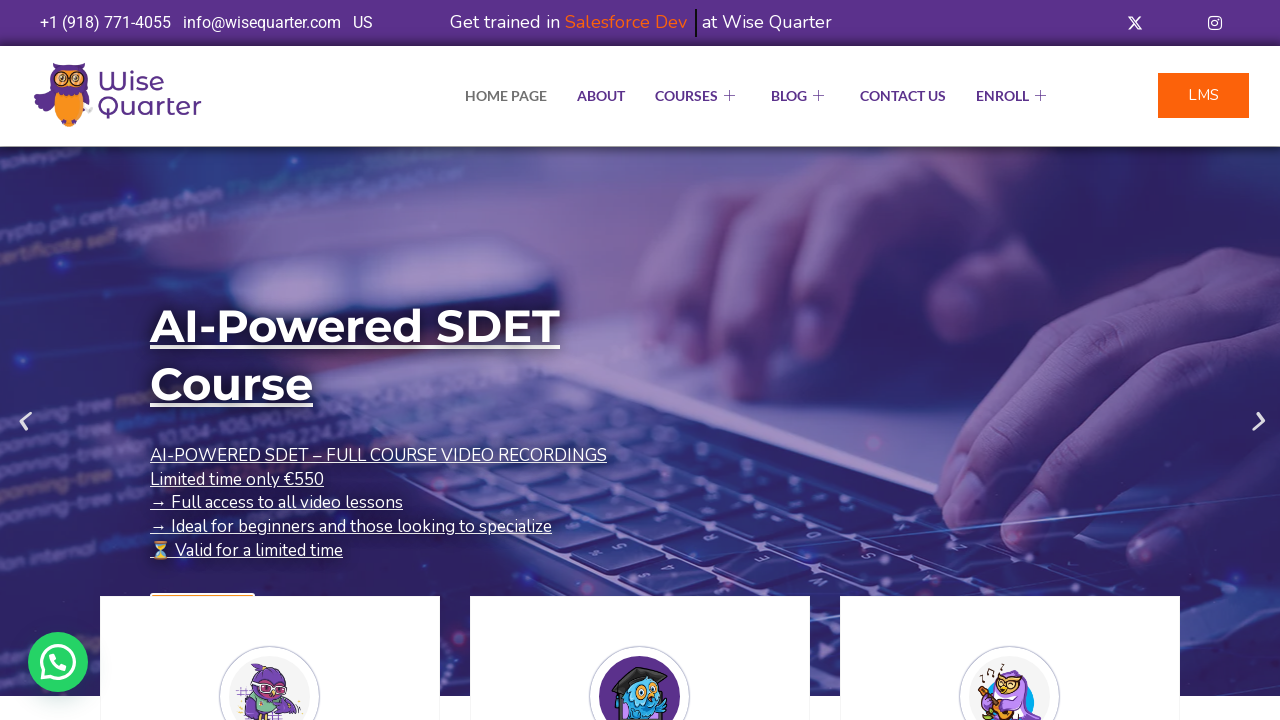

Verified page title is accessible
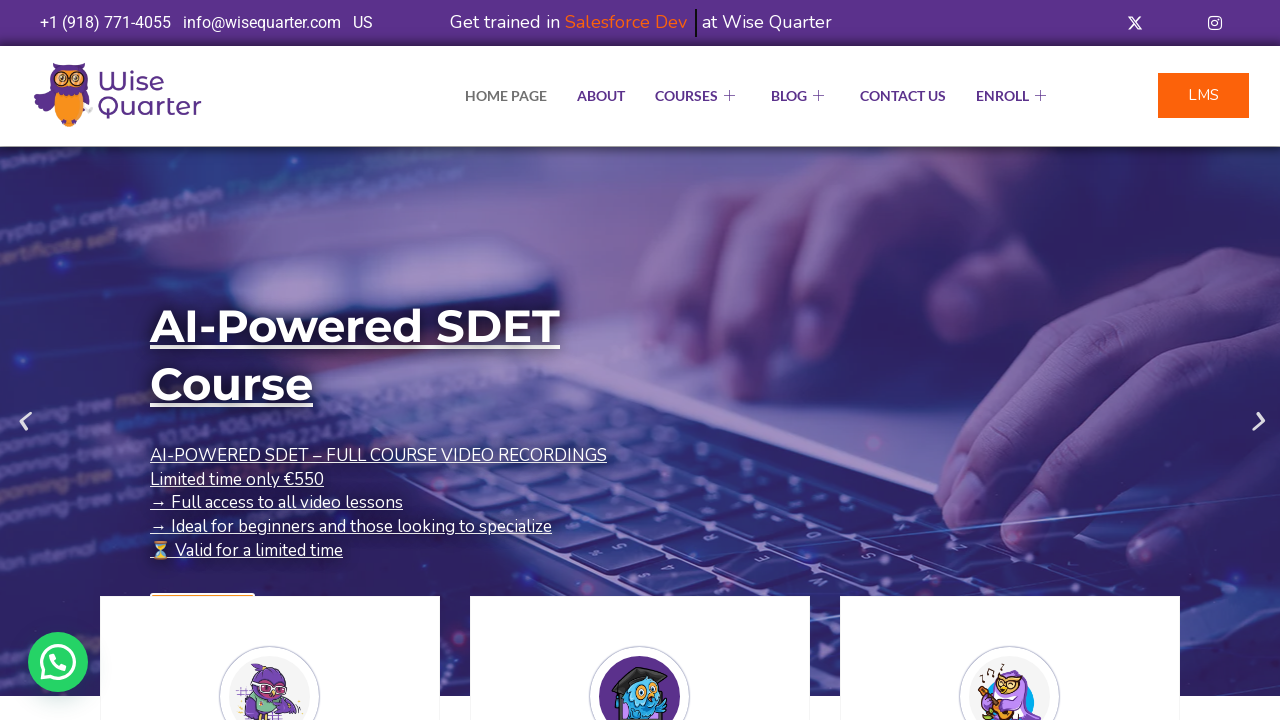

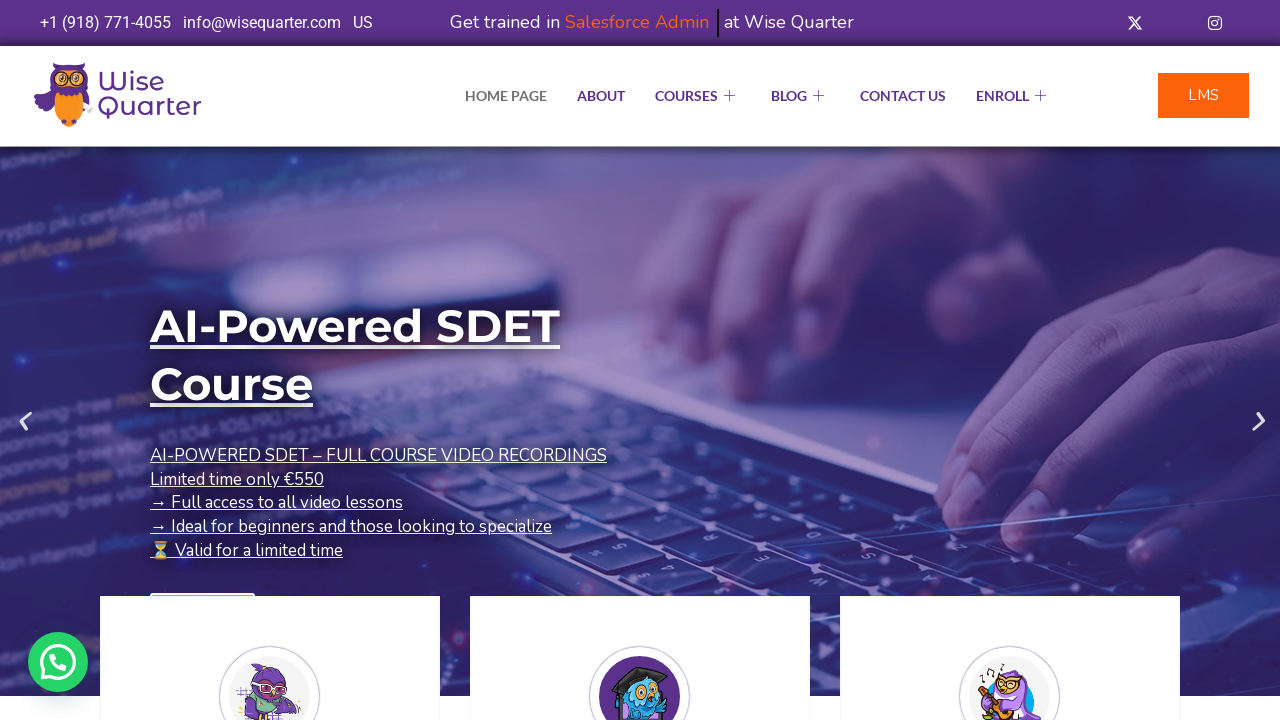